Tests drag and drop functionality by dragging items (Mobile Charger, Mobile Cover, Laptop Charger, Laptop Cover) to their respective accessory categories (Mobile Accessories, Laptop Accessories)

Starting URL: https://demoapps.qspiders.com/ui/dragDrop/dragToCorrect?sublist=1

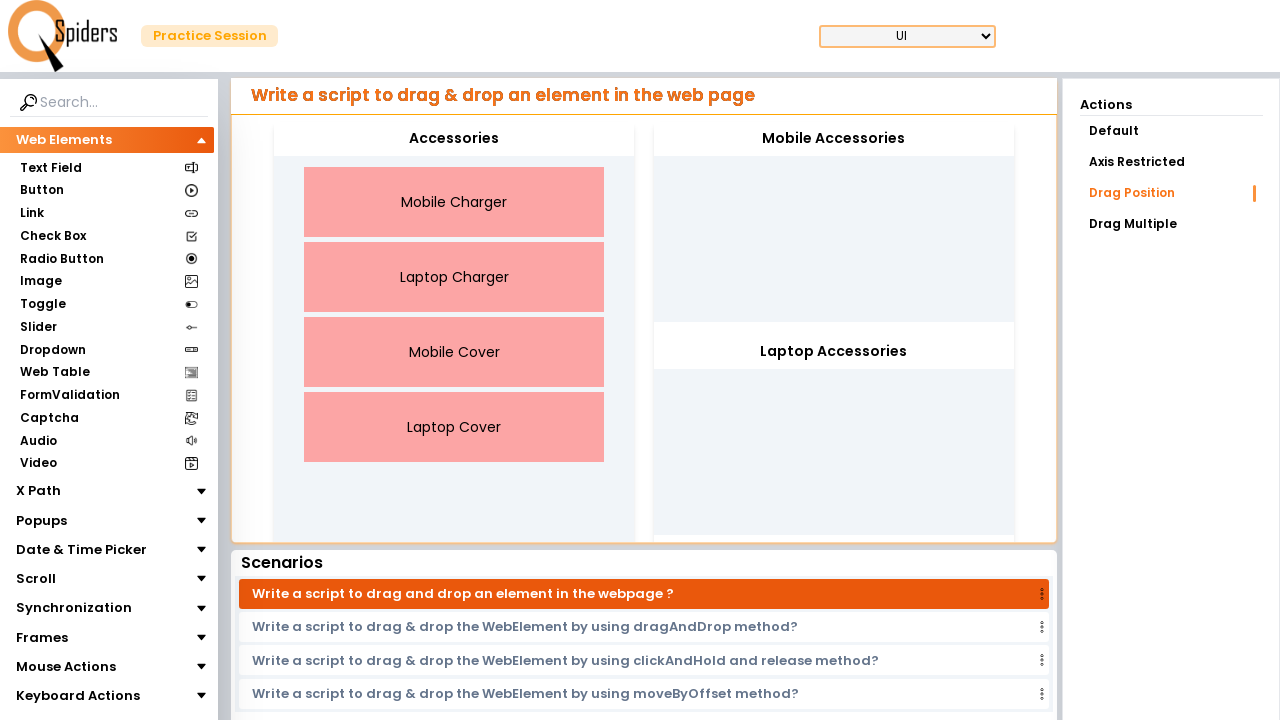

Dragged Mobile Charger to Mobile Accessories at (834, 139)
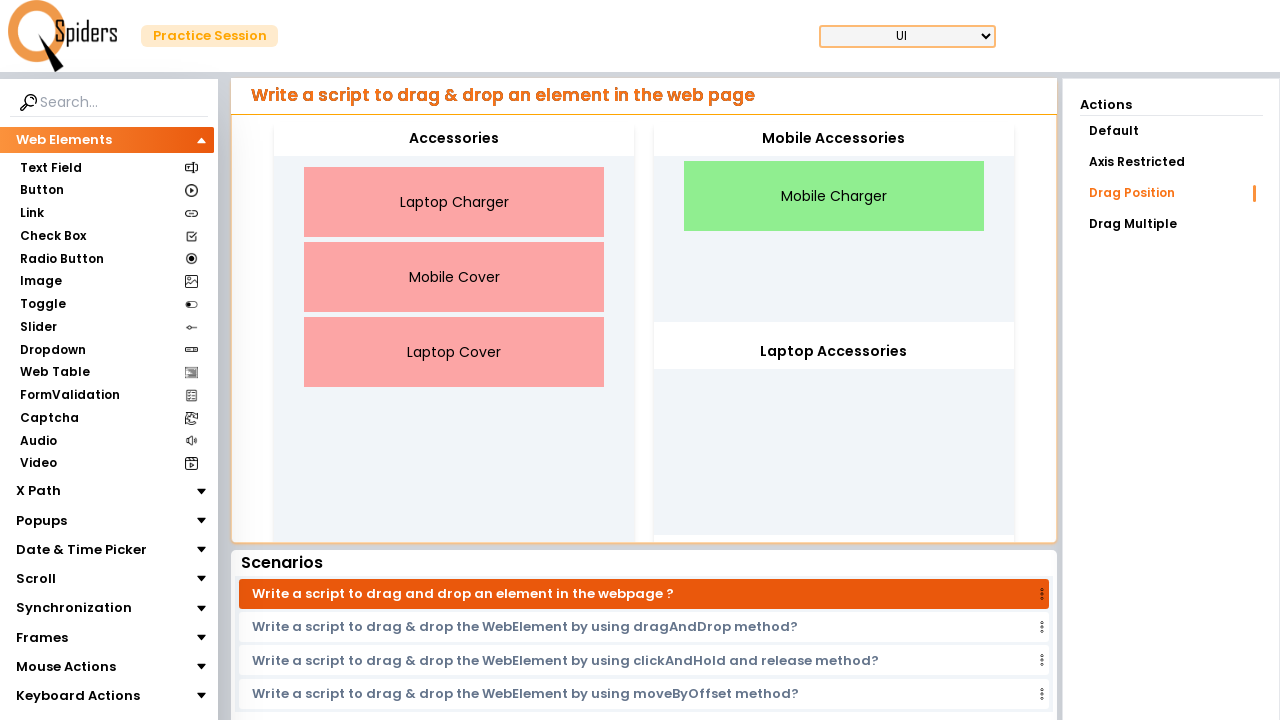

Dragged Mobile Cover to Mobile Accessories at (834, 139)
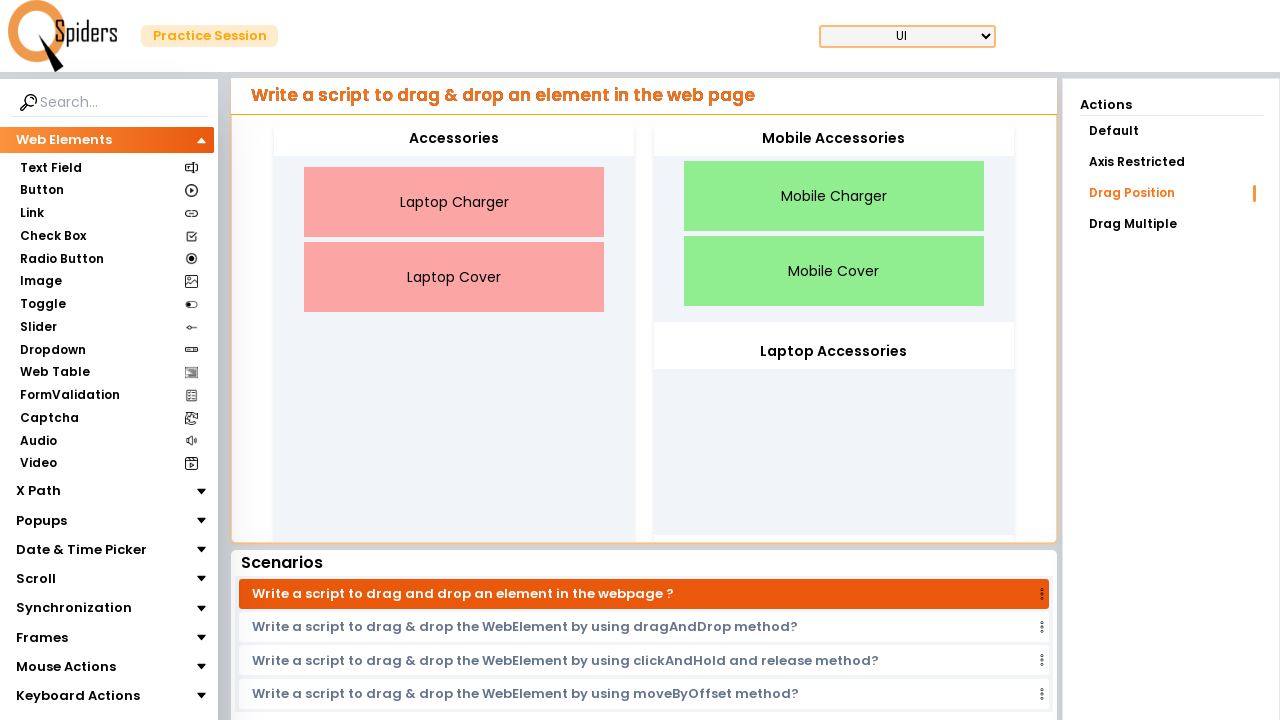

Dragged Laptop Charger to Laptop Accessories at (834, 352)
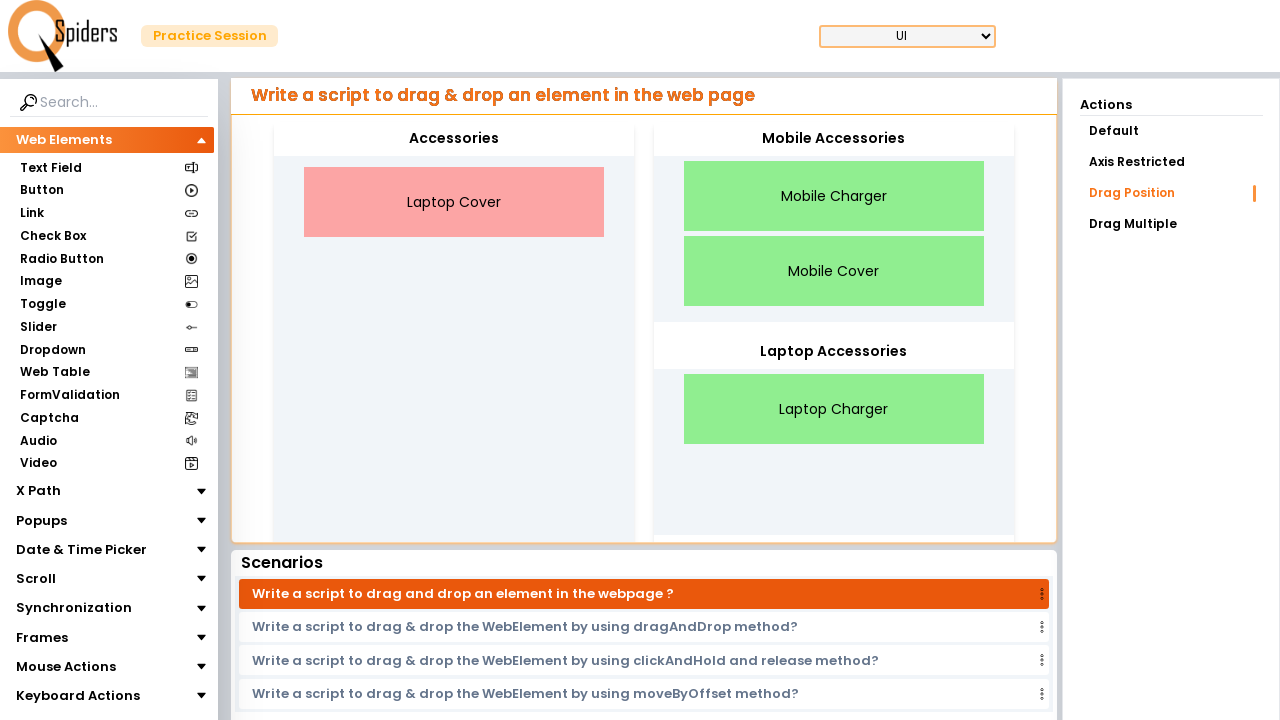

Dragged Laptop Cover to Laptop Accessories at (834, 352)
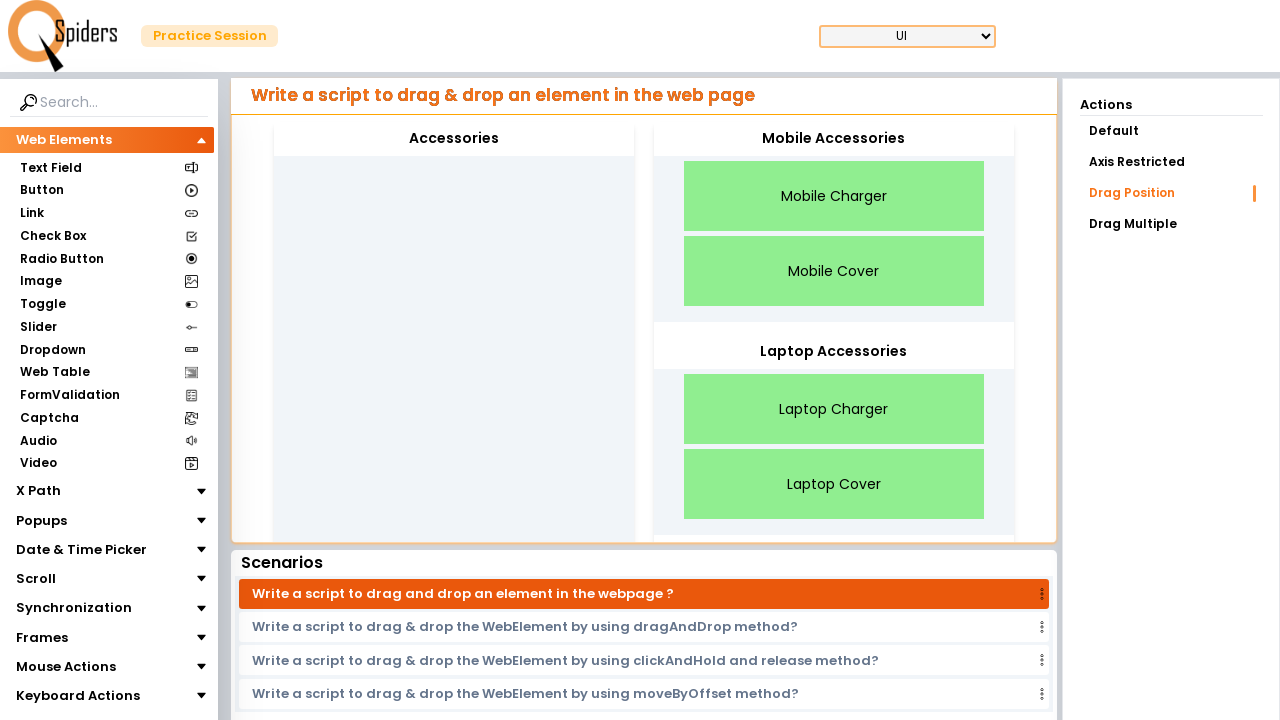

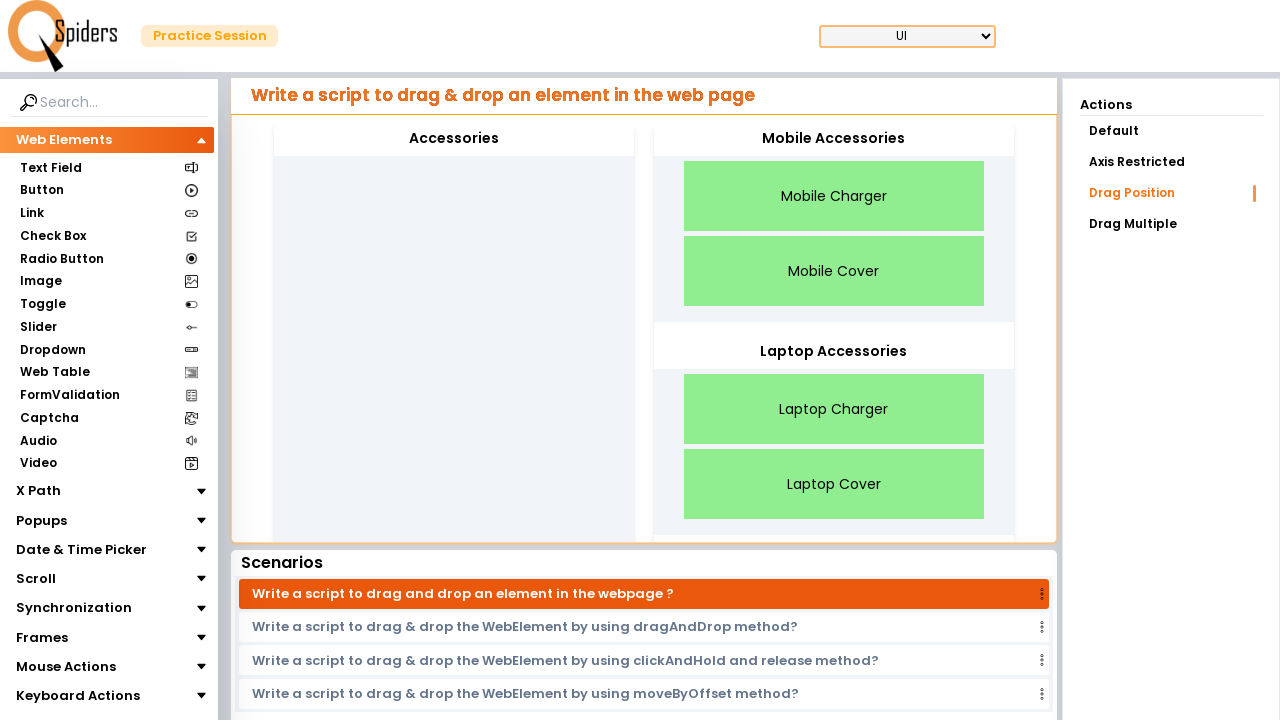